Tests clicking an alert button, handling the browser alert dialog, and accepting it.

Starting URL: https://crossbrowsertesting.github.io/selenium_example_page.html

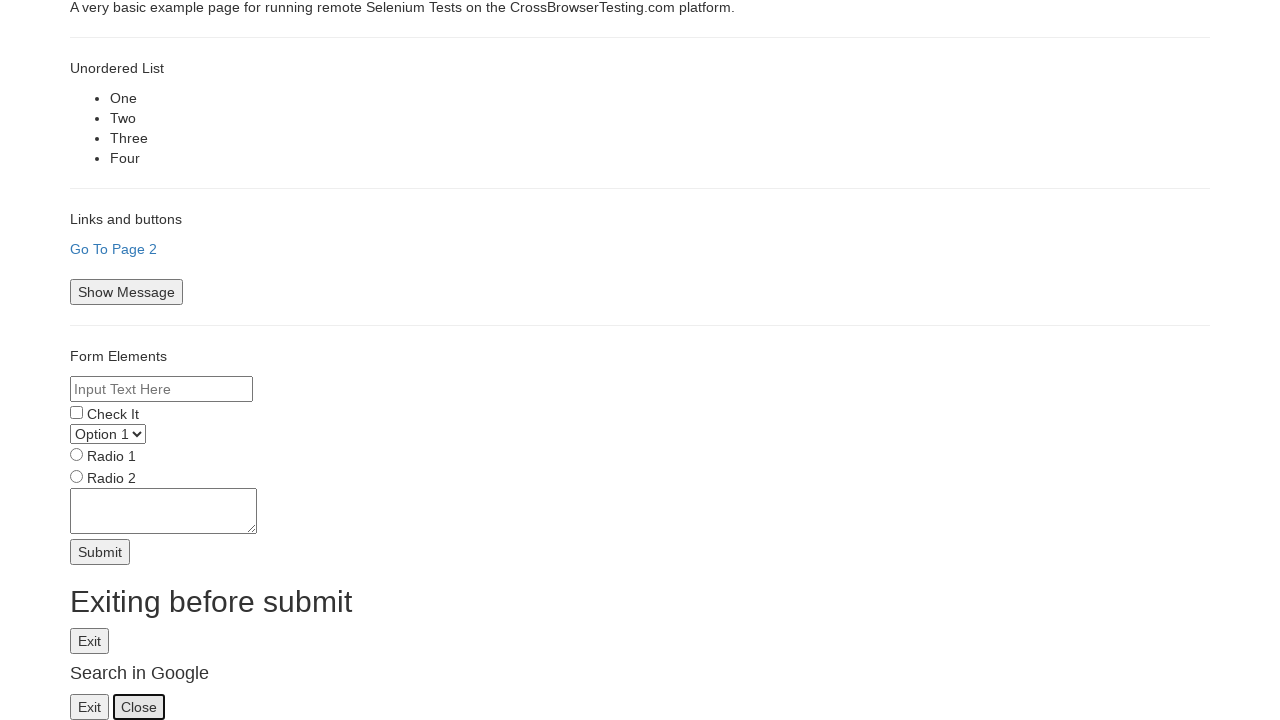

Hovered over h4 element at (640, 674) on h4
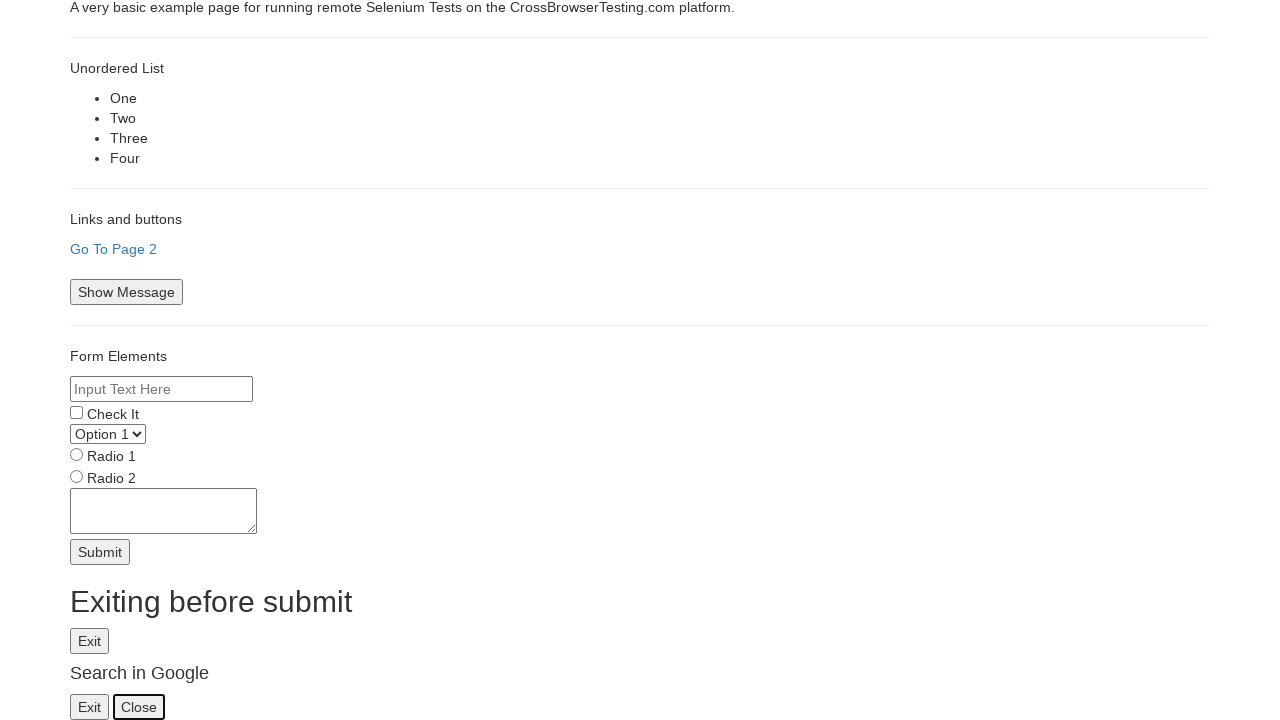

Set up dialog handler to accept alerts
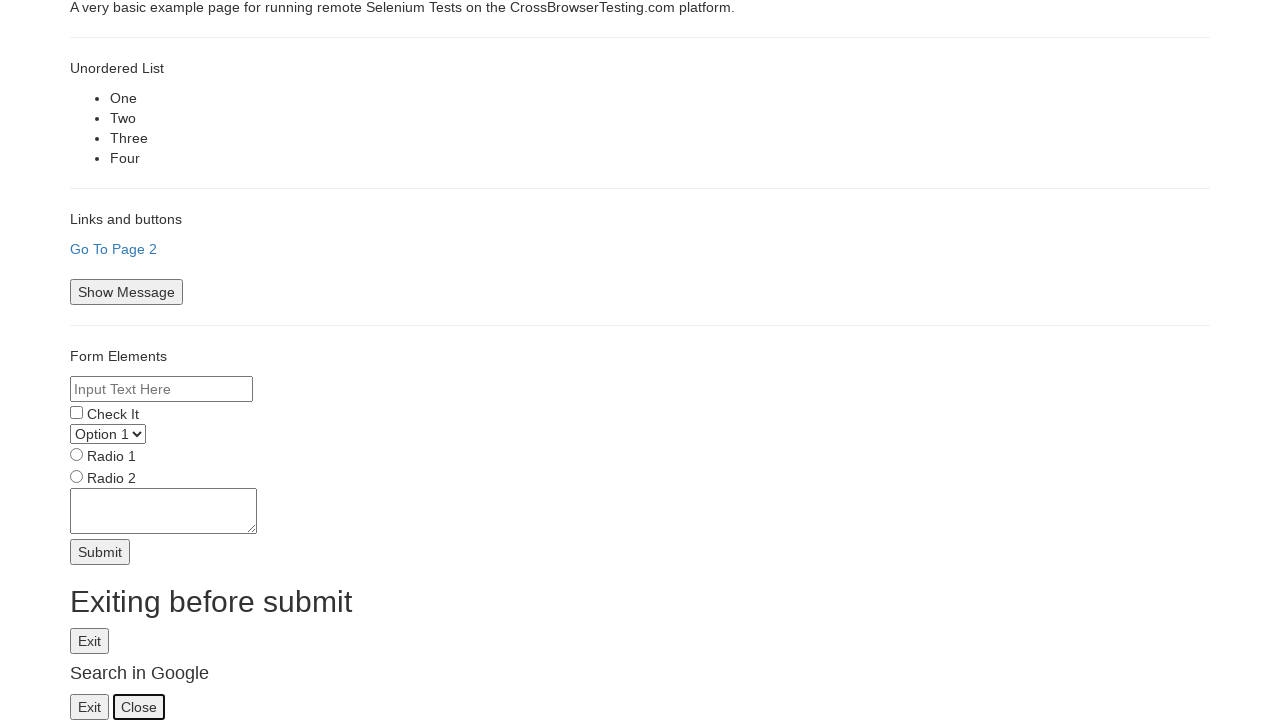

Clicked alert button at (90, 641) on #alertid
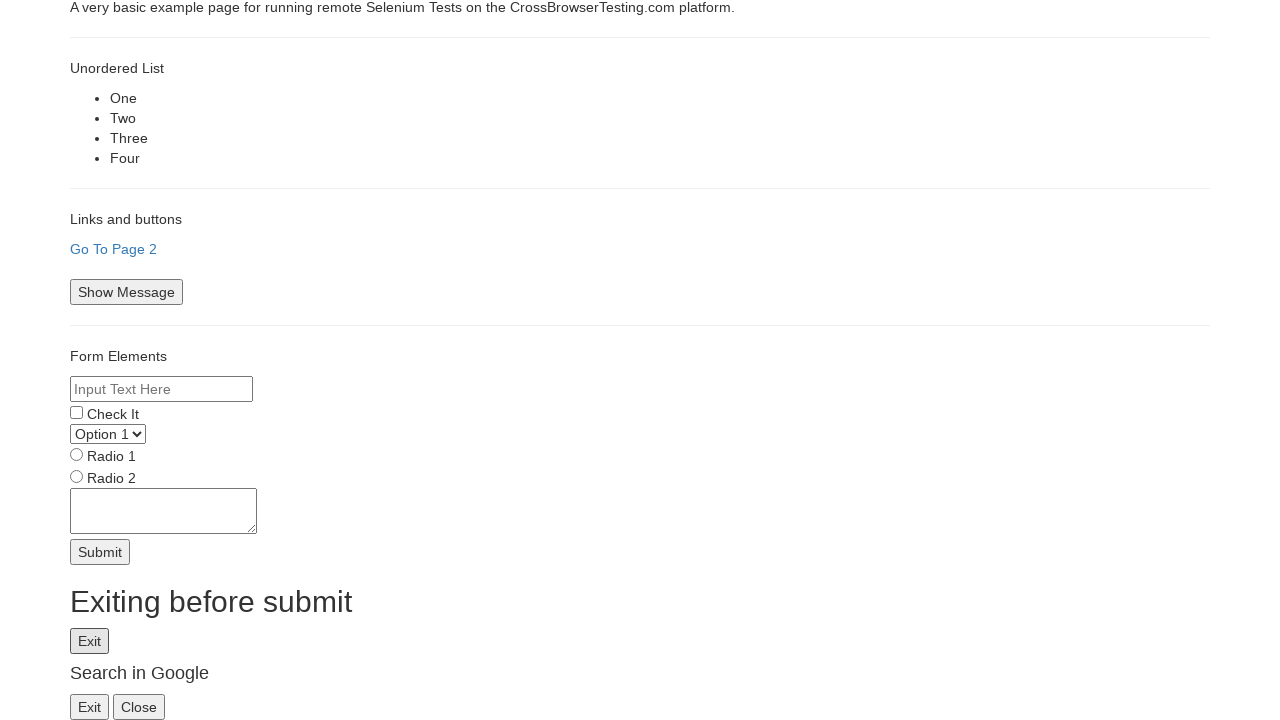

Waited 500ms for alert dialog to be handled
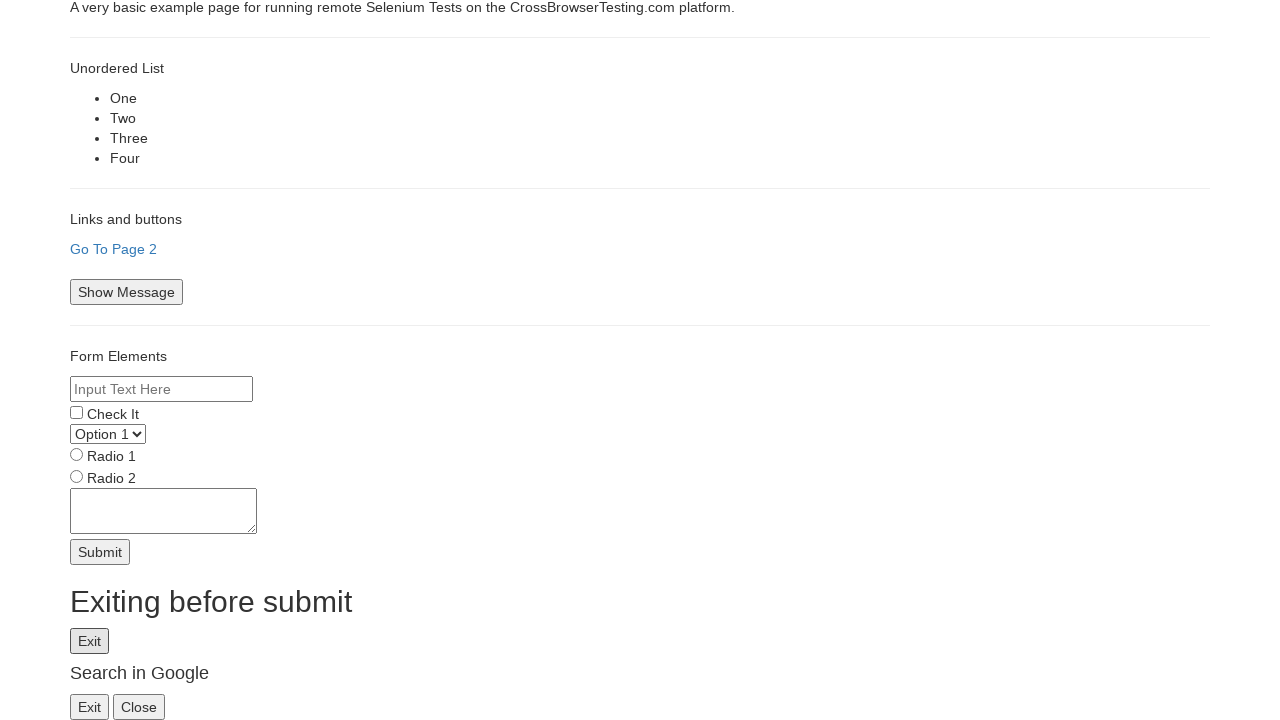

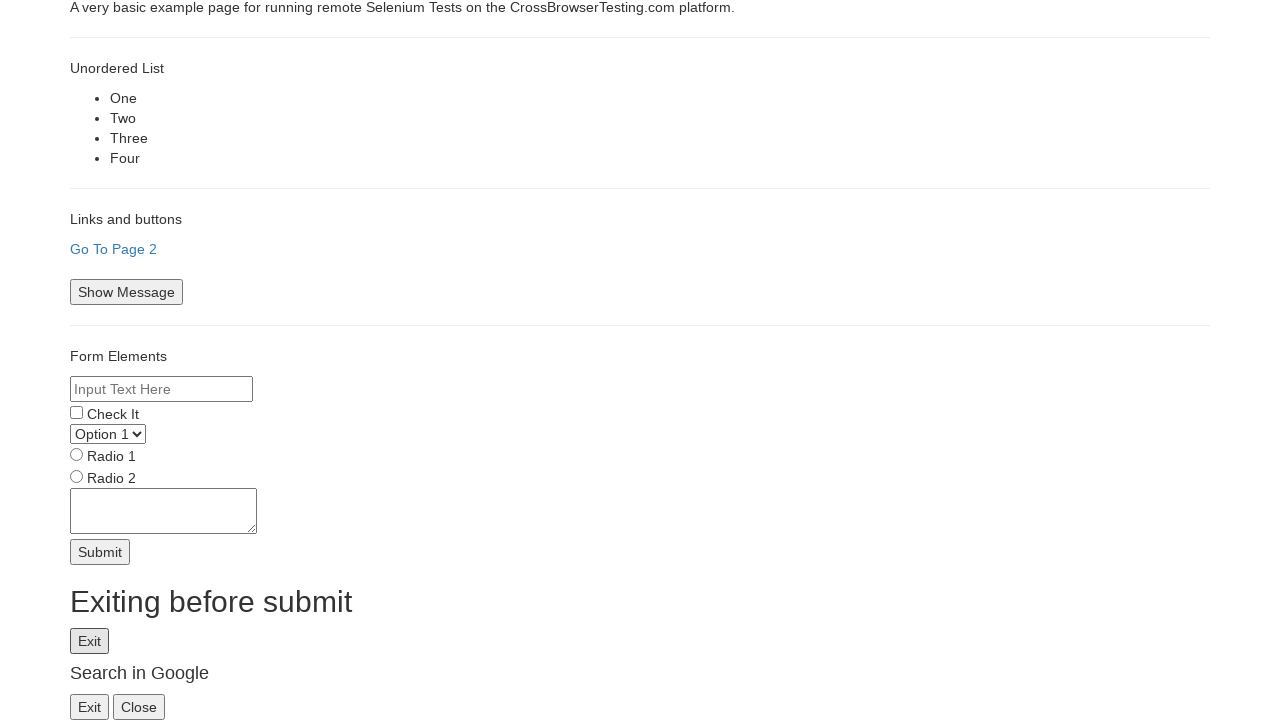